Tests different click types (double-click and right-click) on buttons and verifies corresponding messages are displayed

Starting URL: https://demoqa.com/buttons

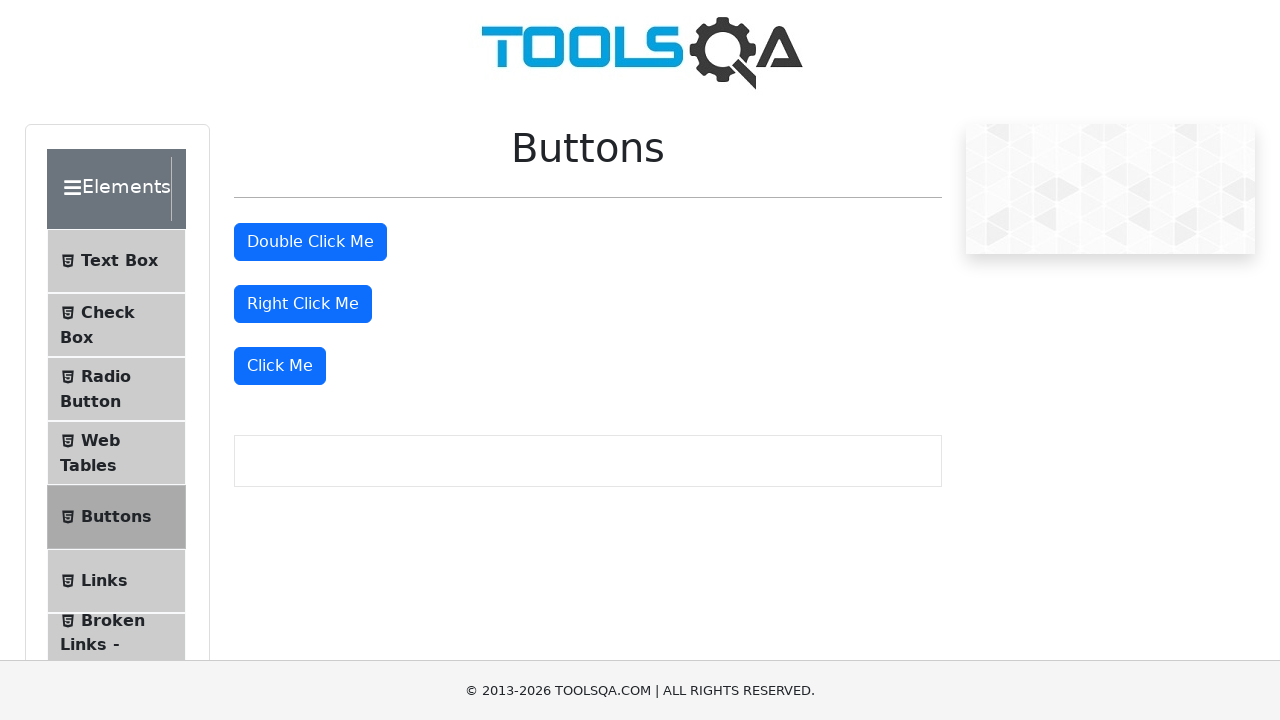

Double-clicked the double-click button at (310, 242) on #doubleClickBtn
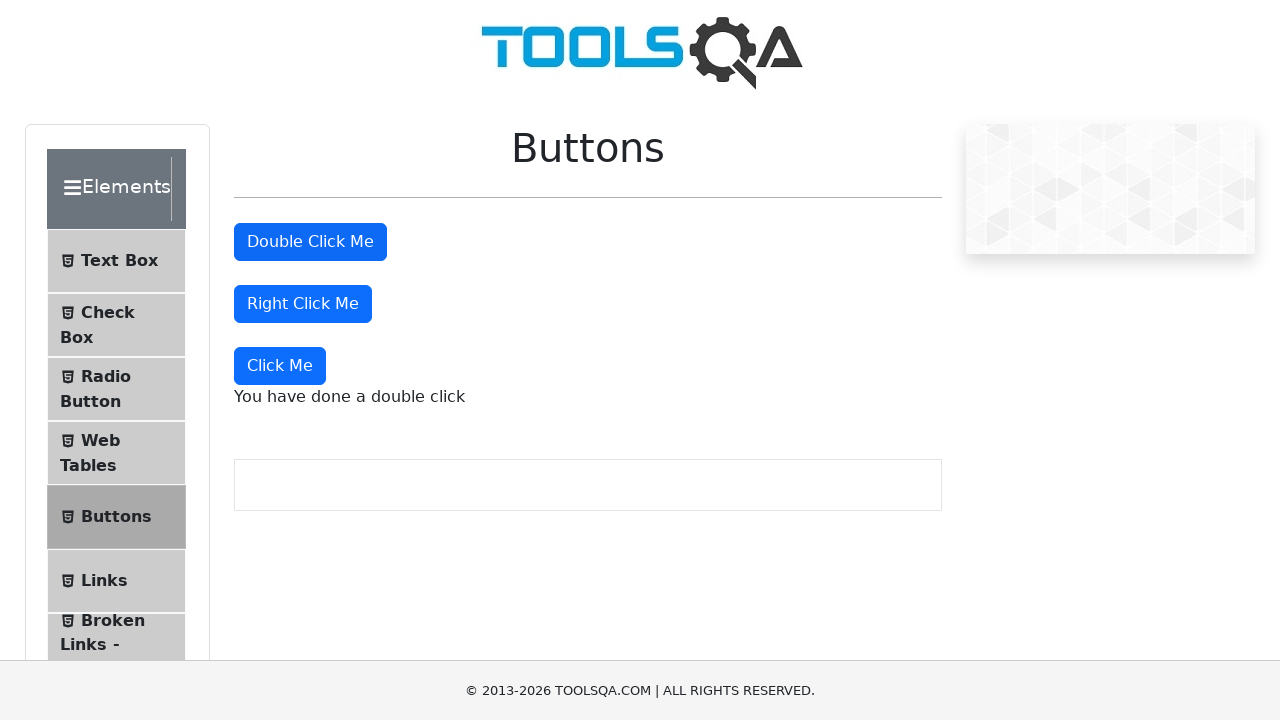

Double-click message appeared
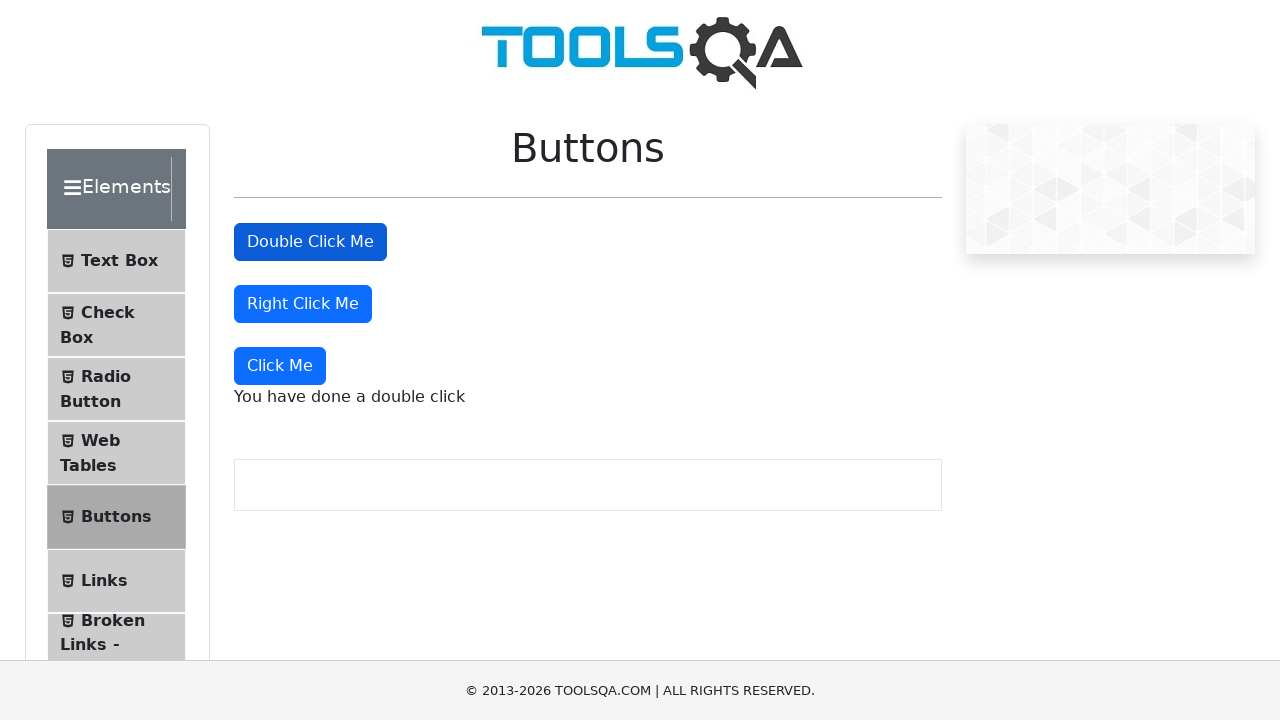

Right-clicked the right-click button at (303, 304) on #rightClickBtn
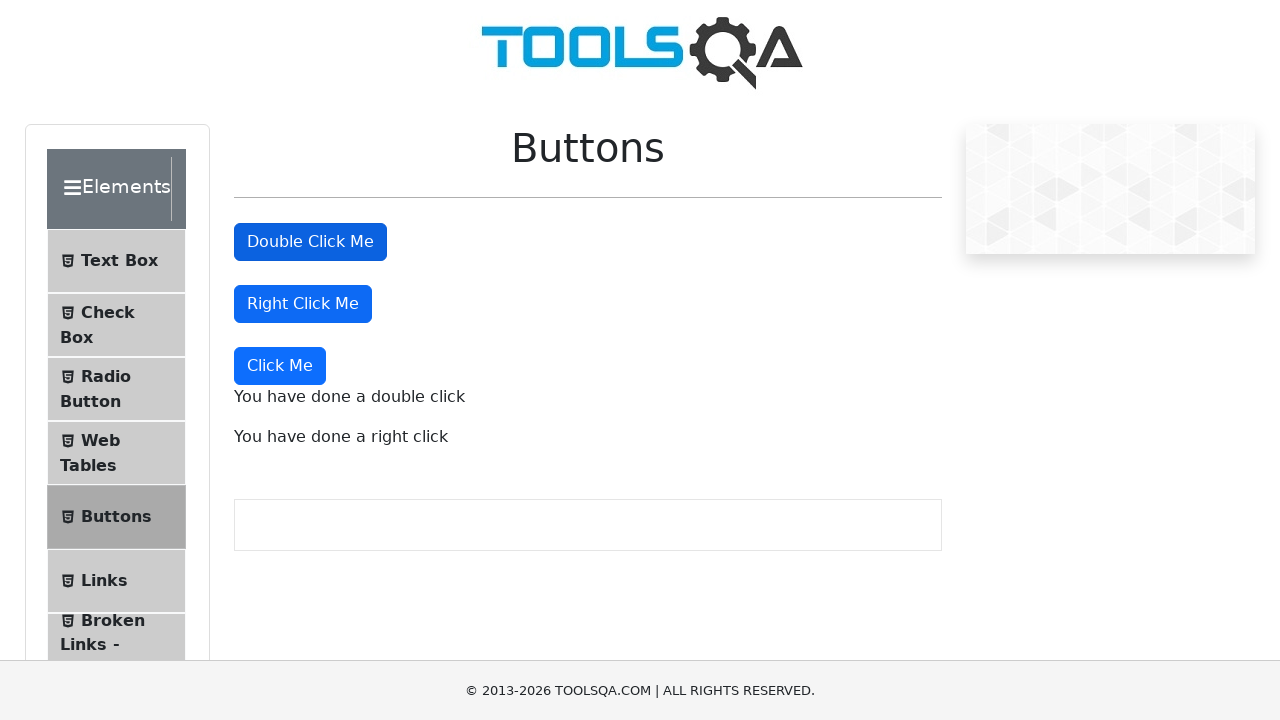

Right-click message appeared
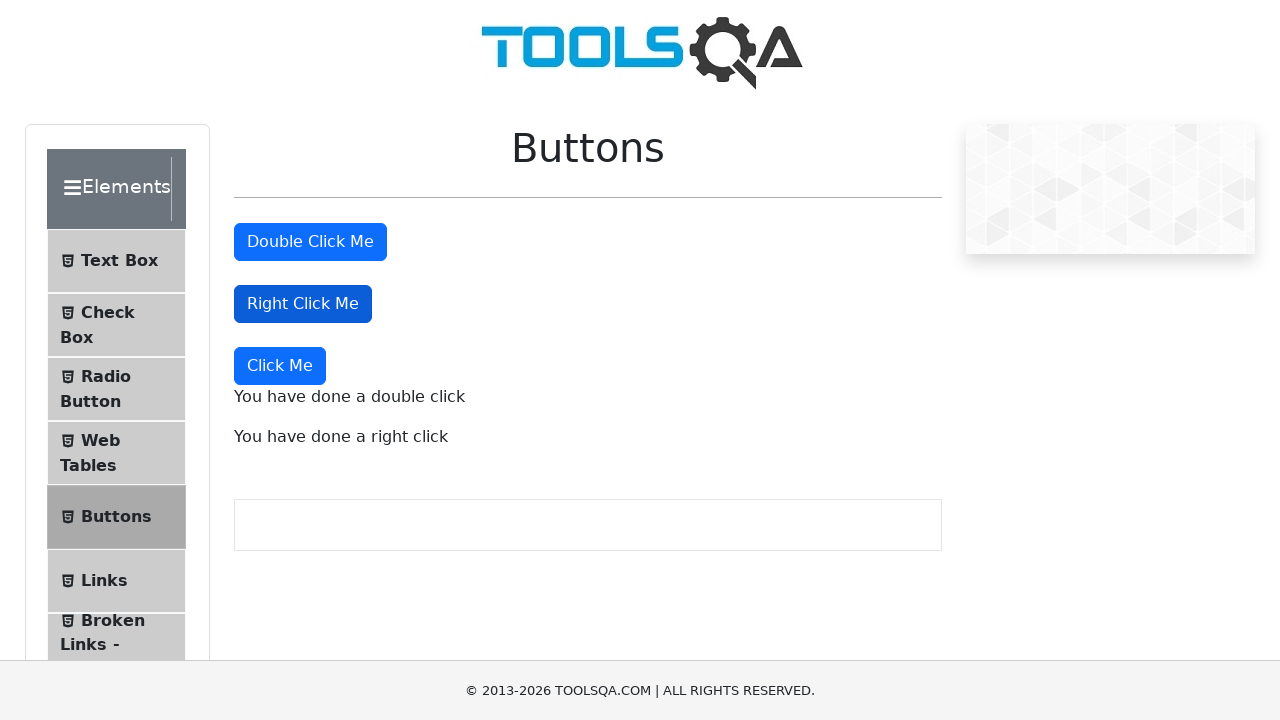

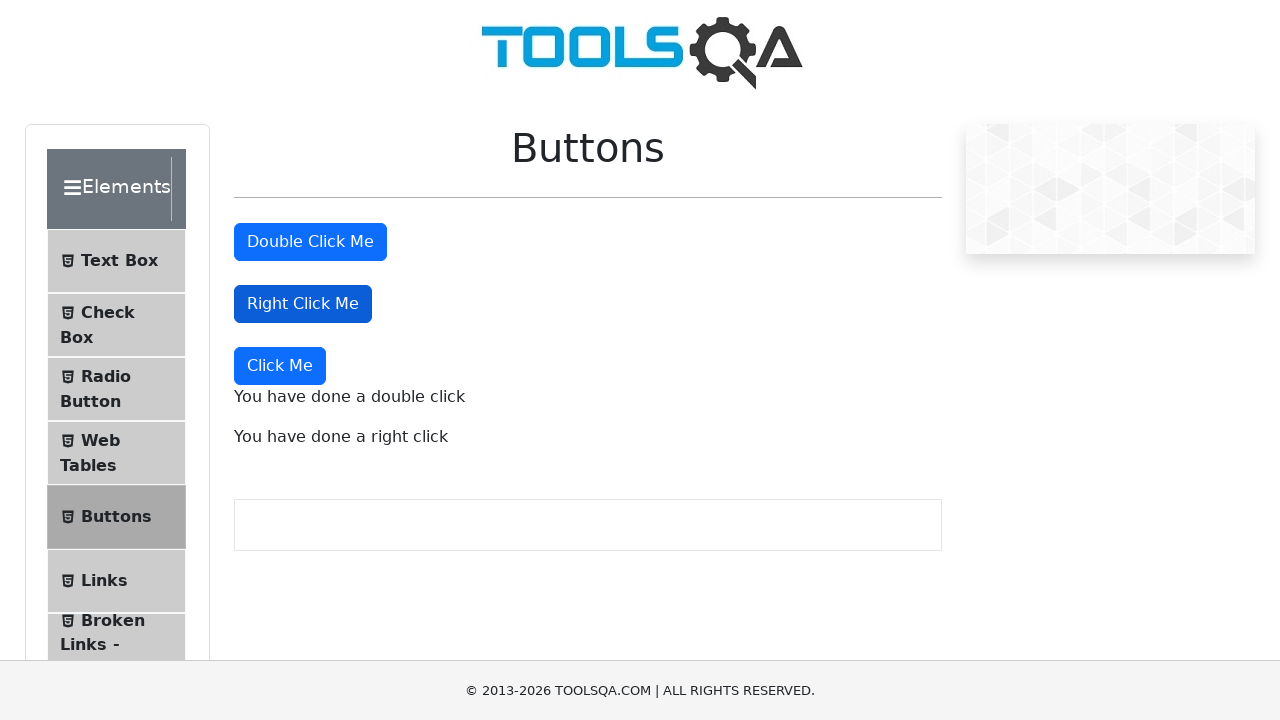